Navigates to the DemoQA broken links/images page and verifies that images and links are present on the page

Starting URL: https://demoqa.com/broken

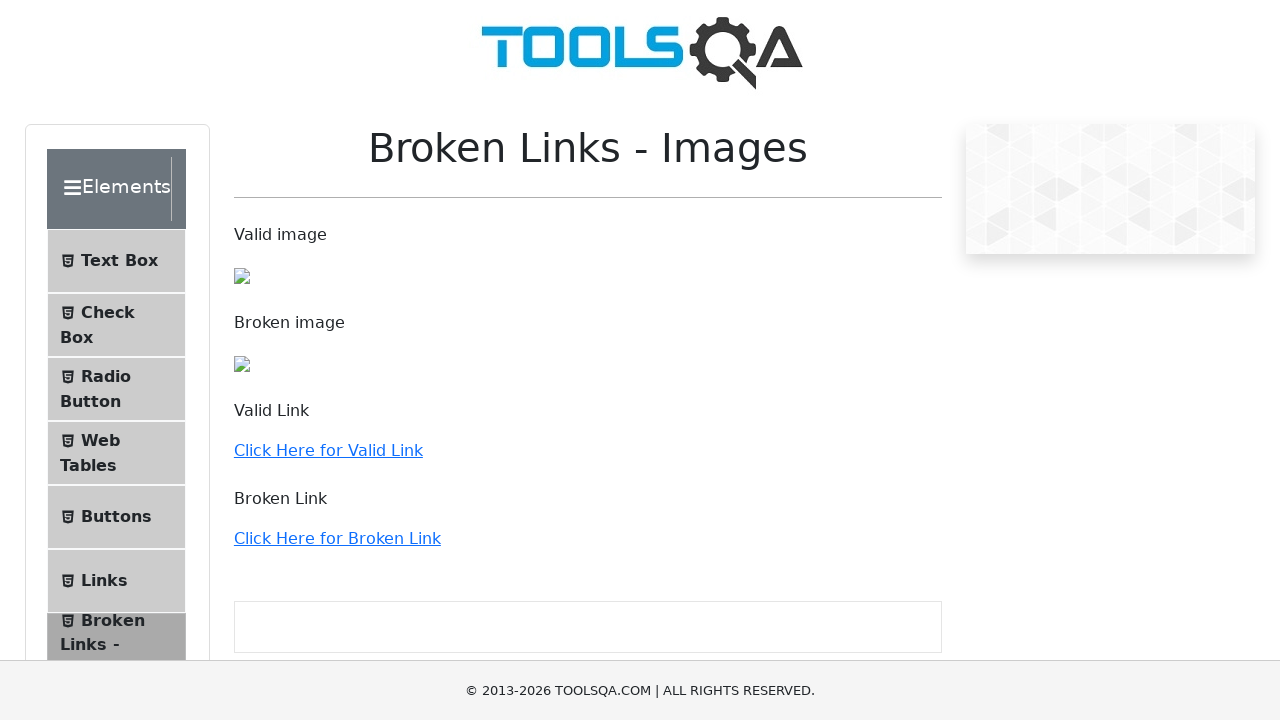

Navigated to DemoQA broken links/images page
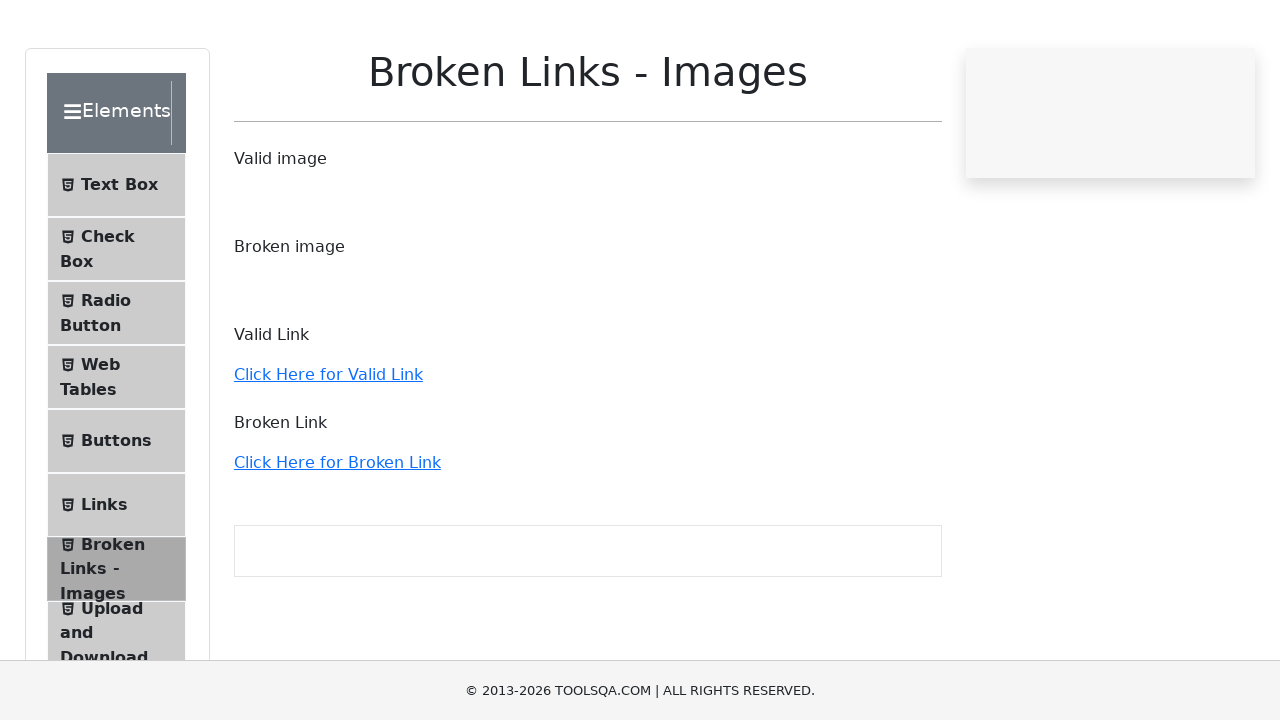

Page fully loaded (domcontentloaded)
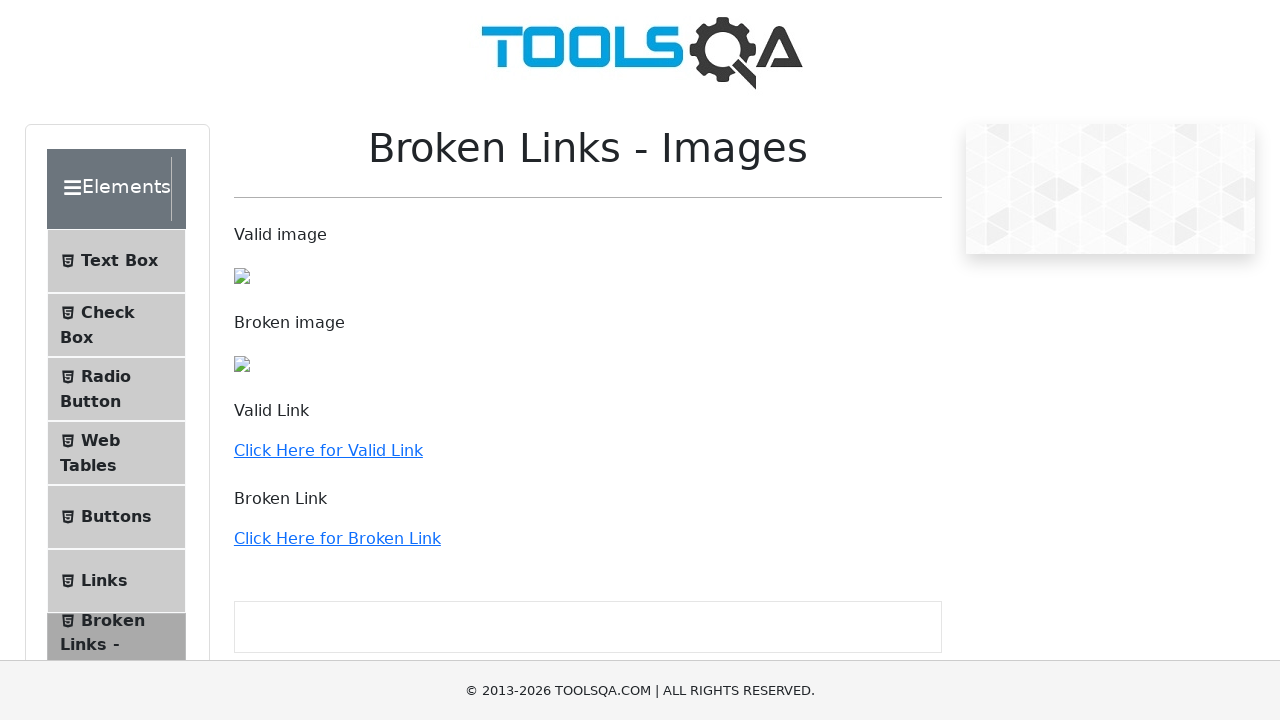

Images found on the page
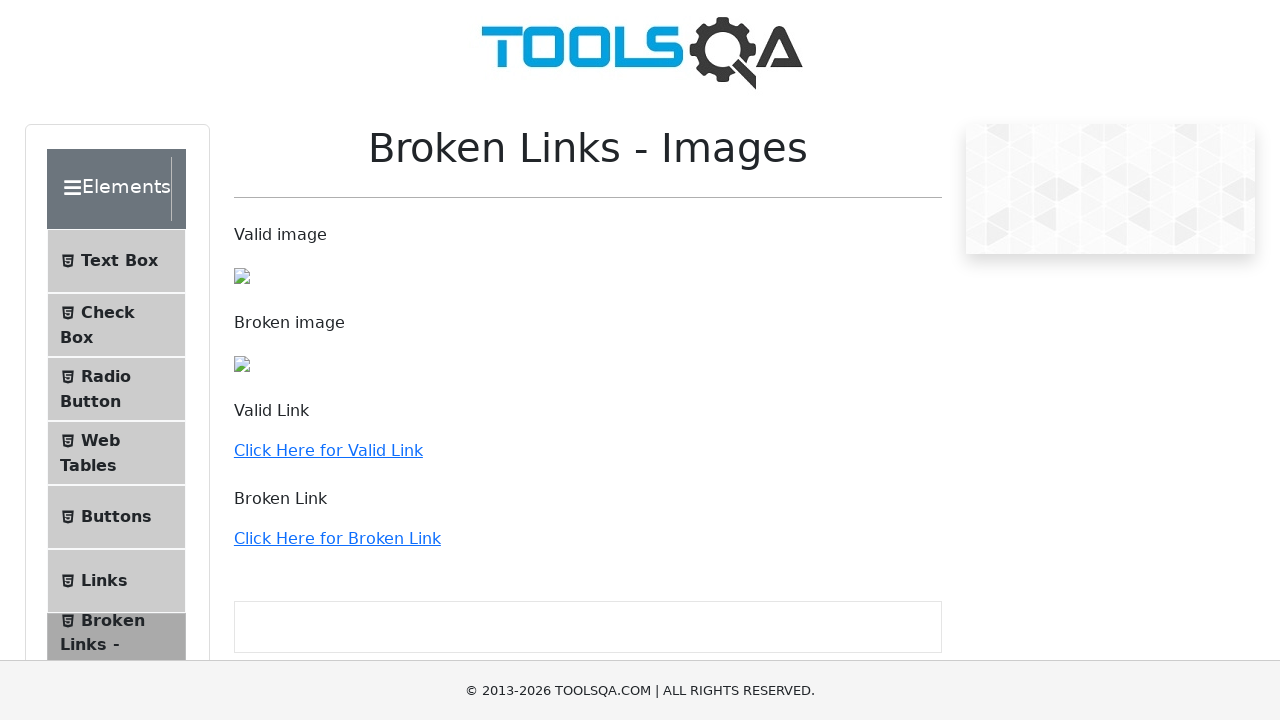

Links found on the page
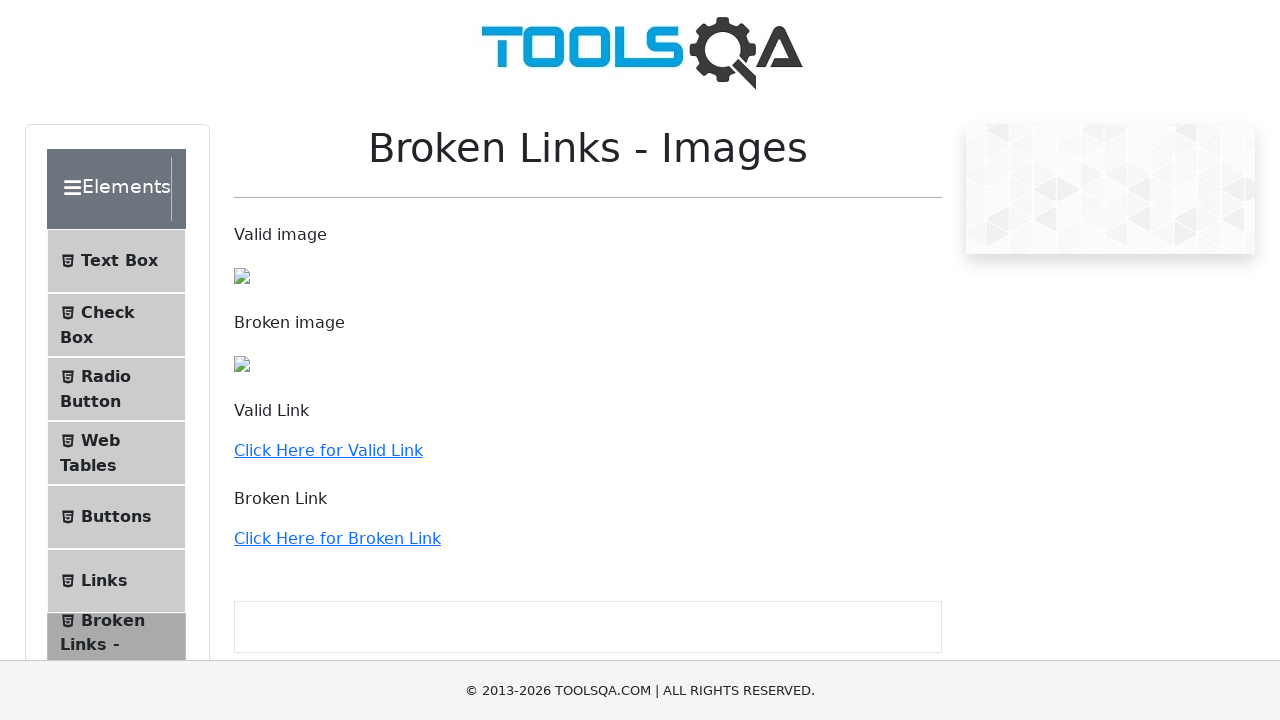

First image element is visible
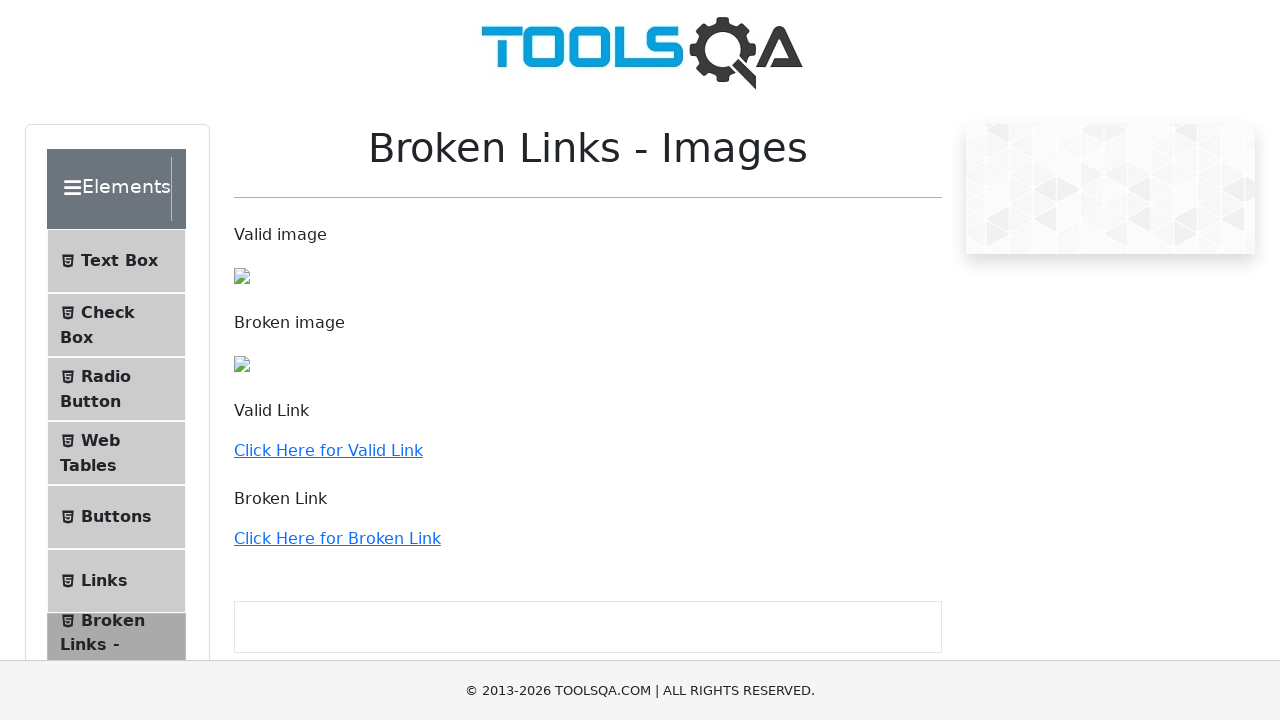

First link element is visible
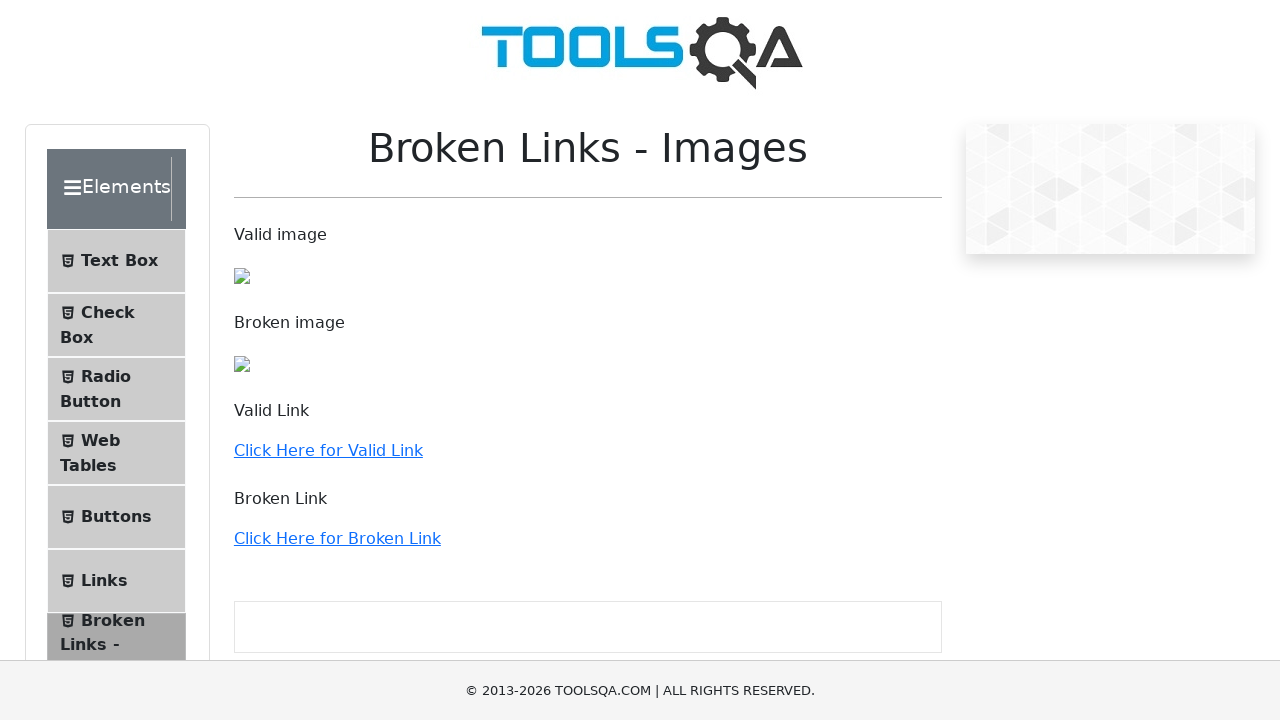

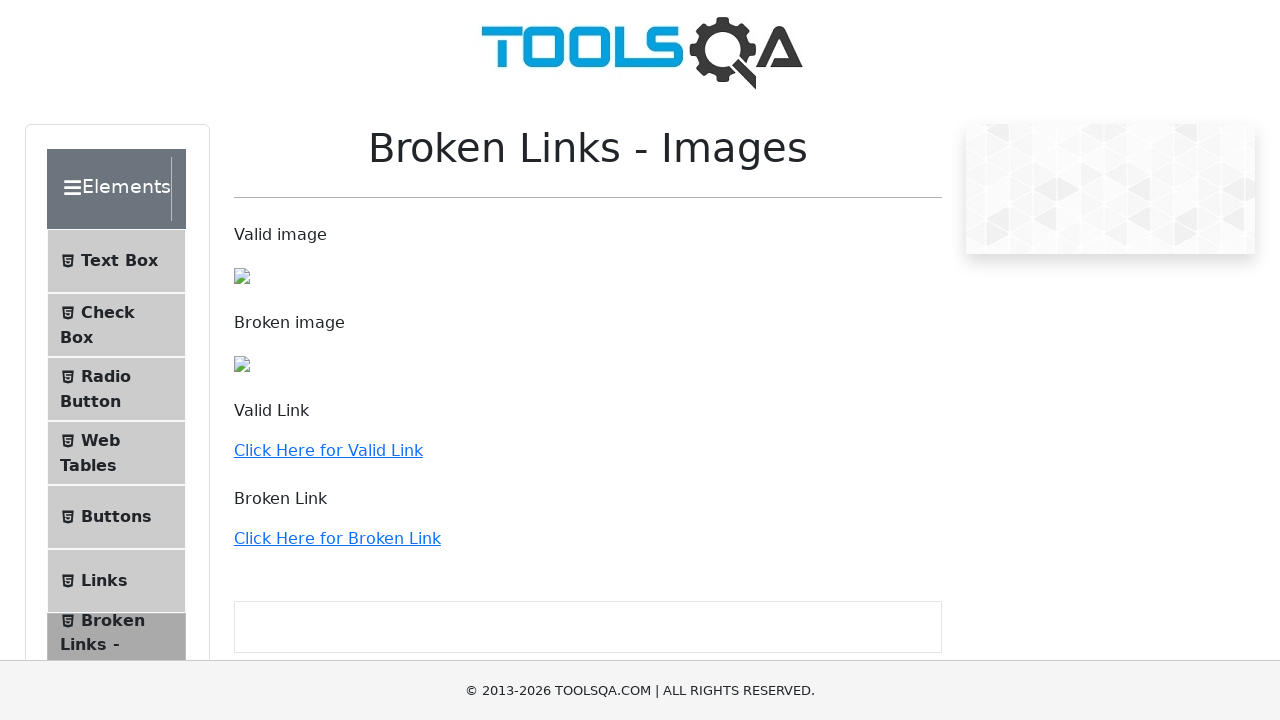